Tests that an error message appears when trying to submit the login form without entering a password

Starting URL: https://www.saucedemo.com/

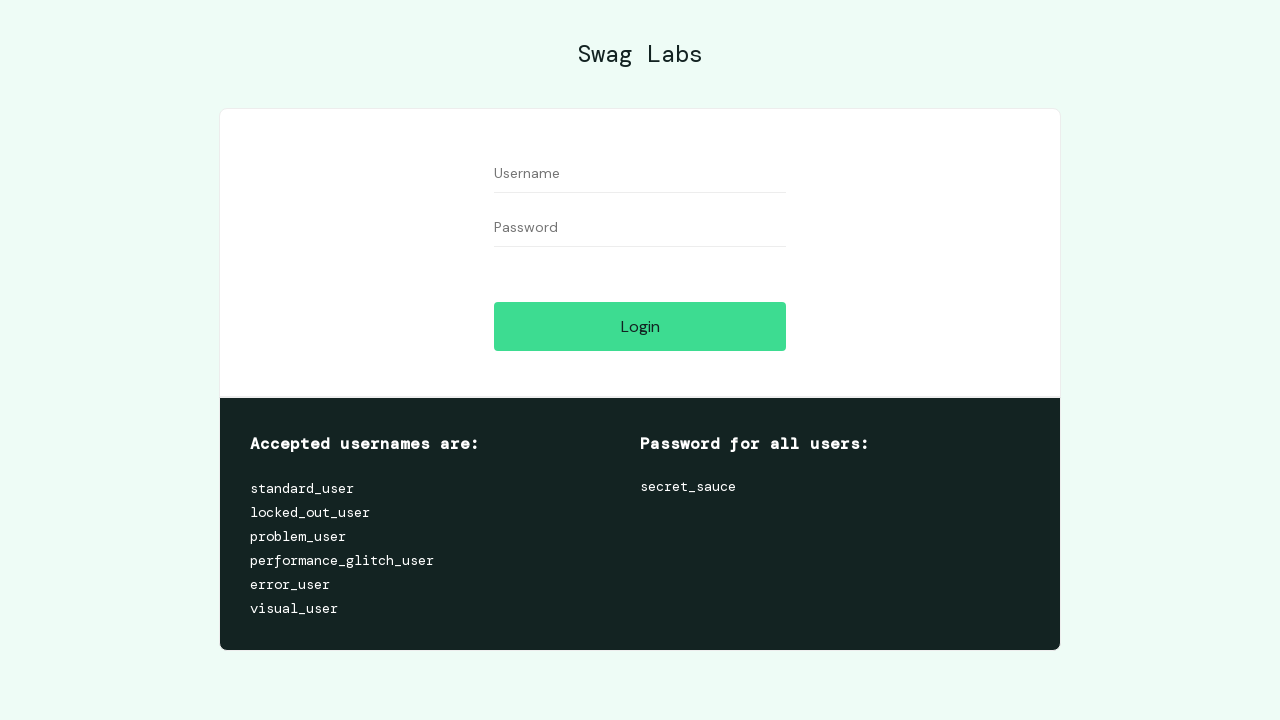

Navigated to Sauce Demo login page
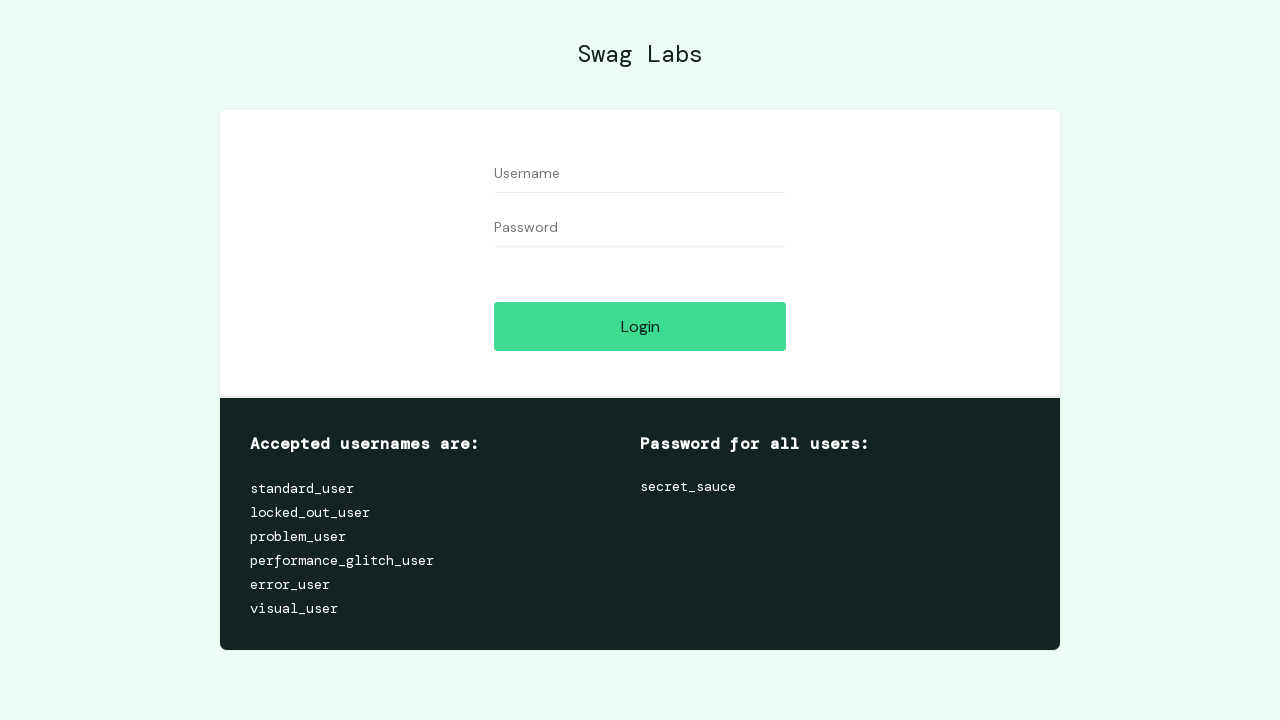

Filled username field with 'standard_user' on #user-name
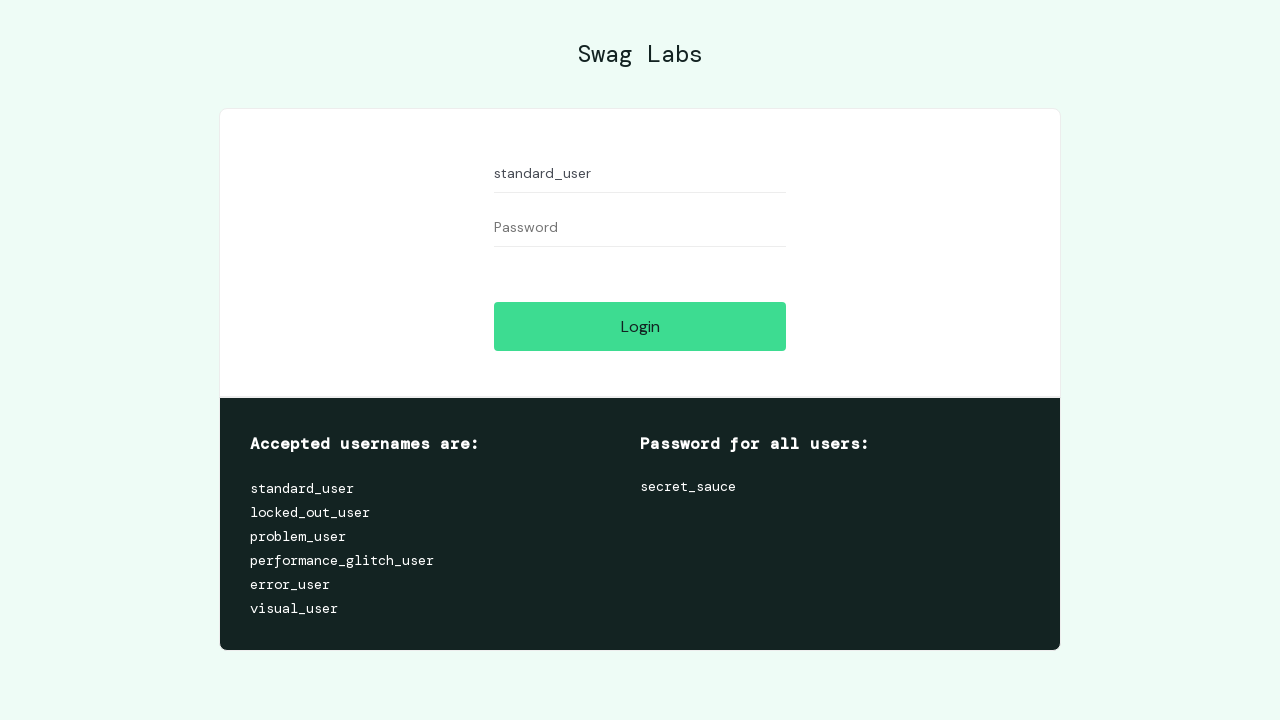

Left password field empty on #password
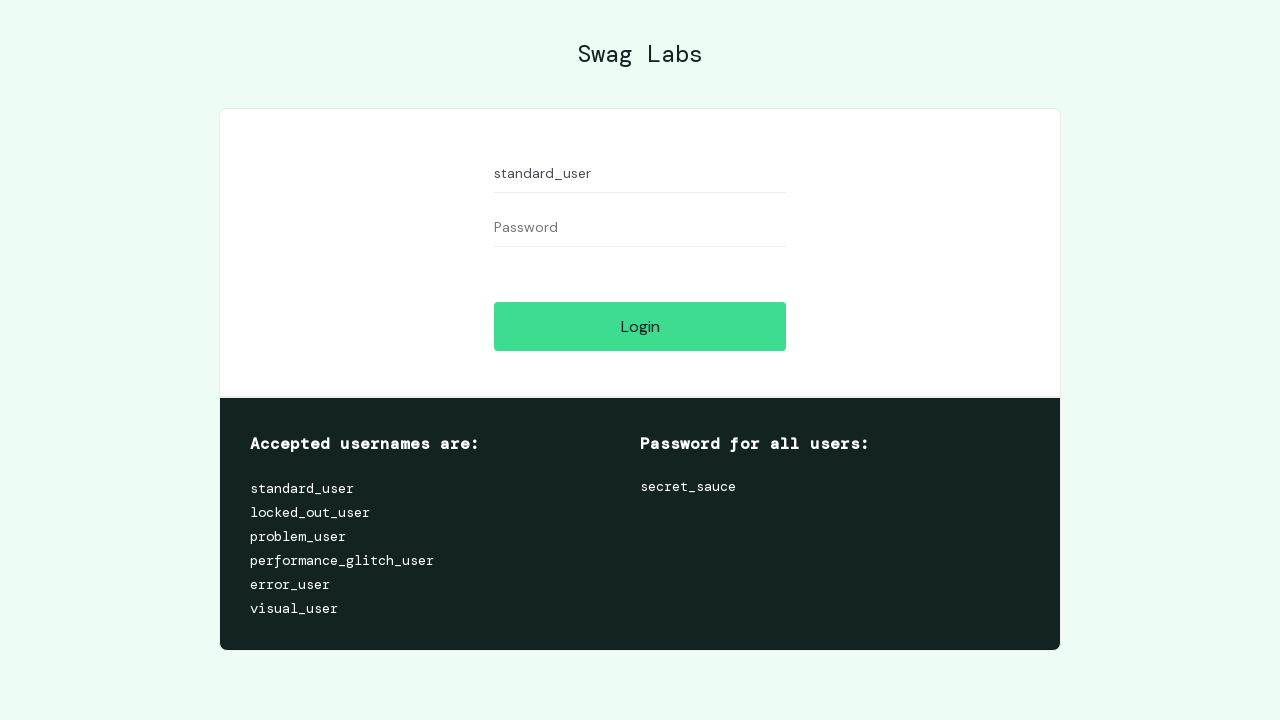

Clicked login button without password at (640, 326) on #login-button
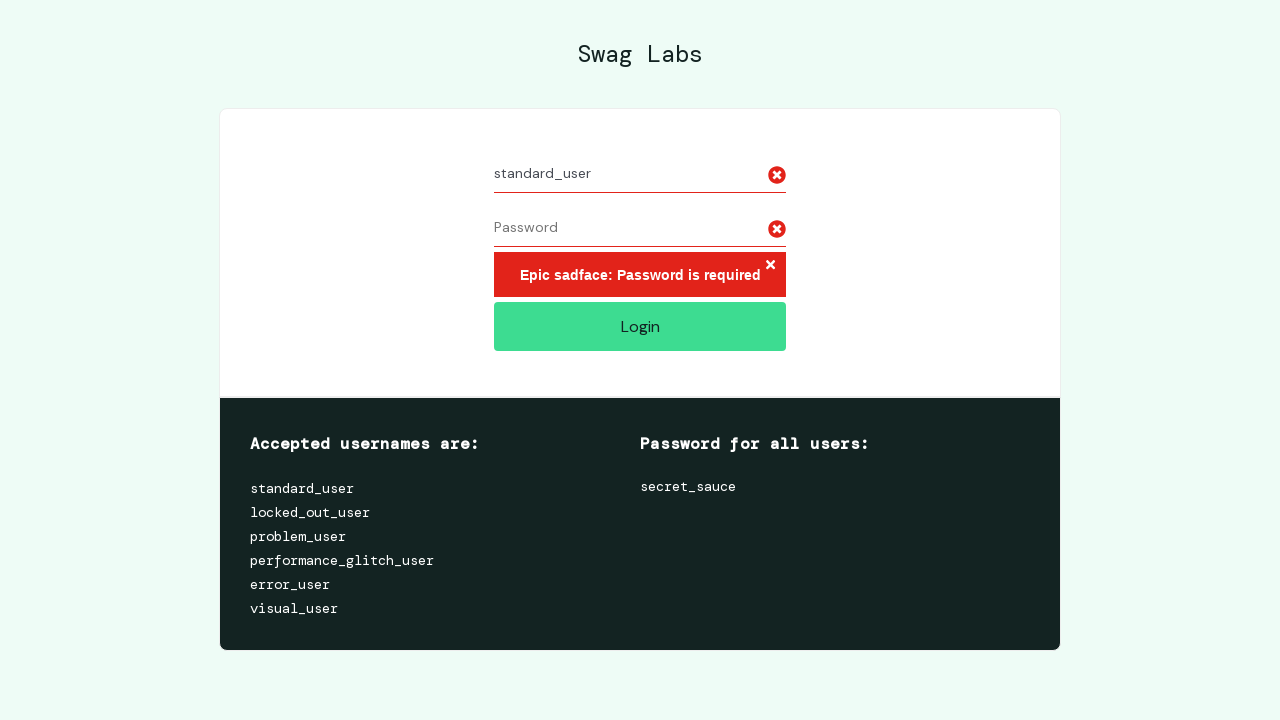

Error message appeared confirming password is required
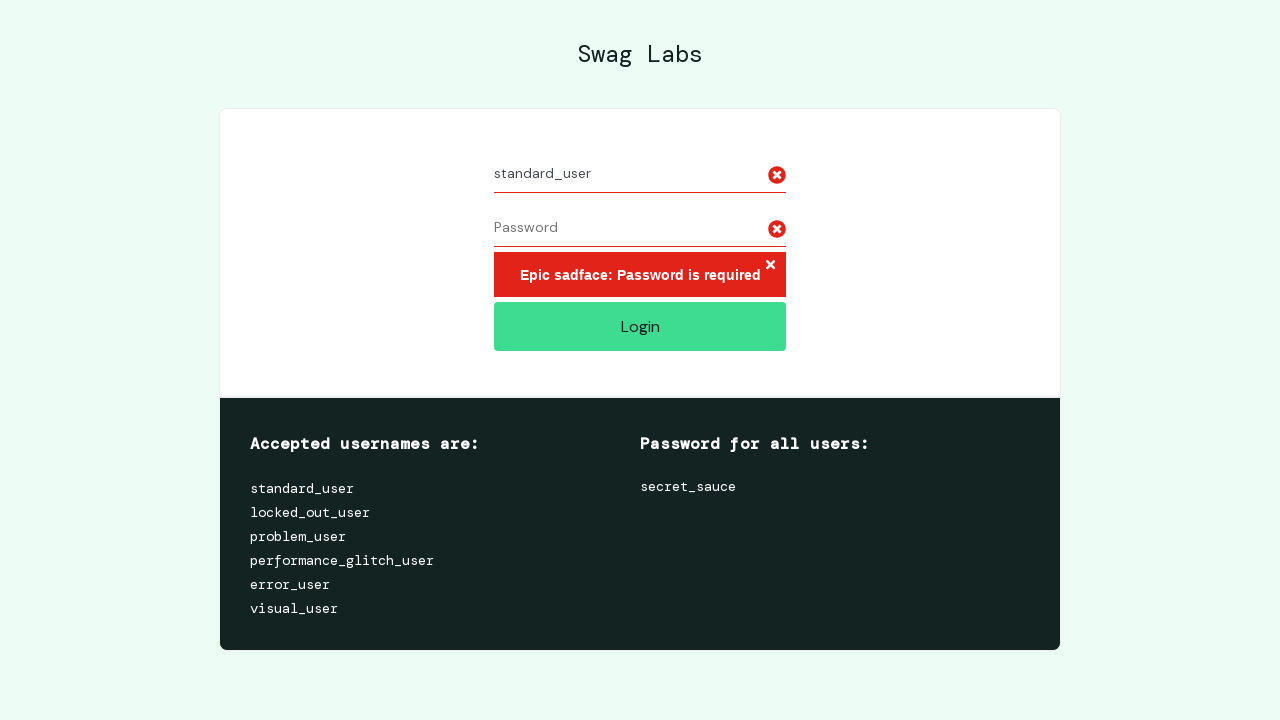

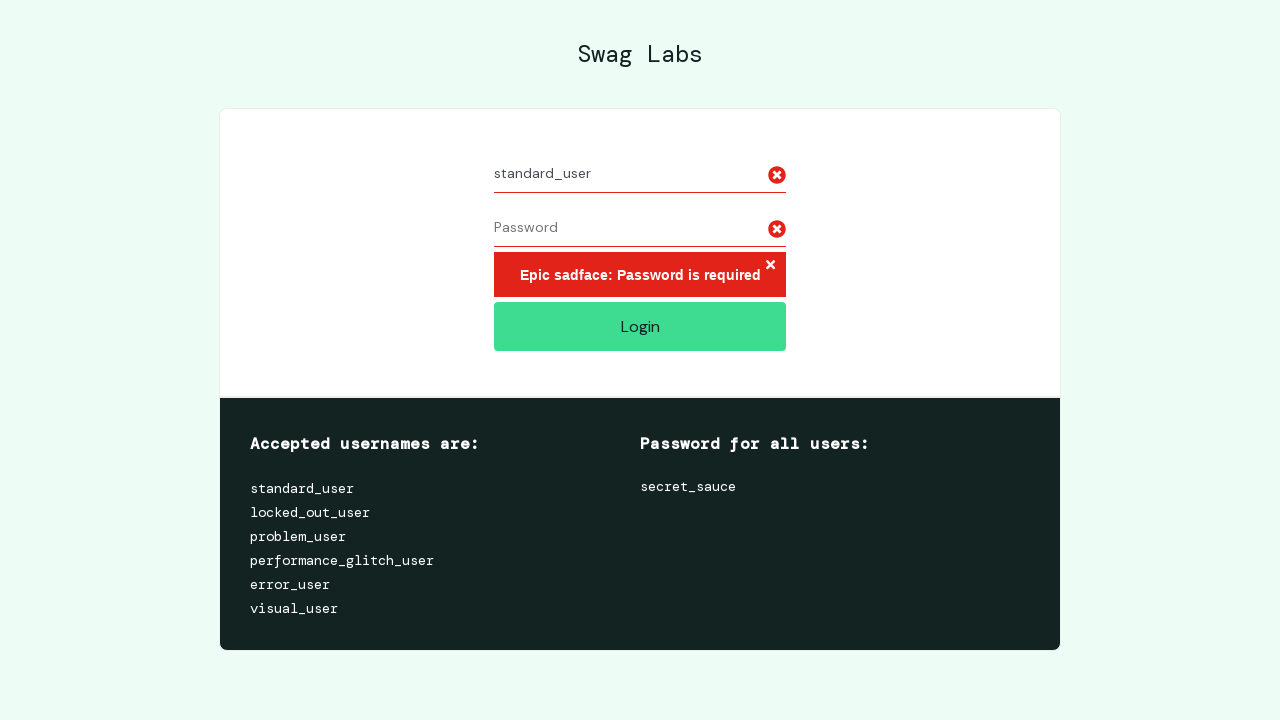